Navigates to practice.cydeo.com and scrolls down to the CYDEO link element

Starting URL: https://practice.cydeo.com

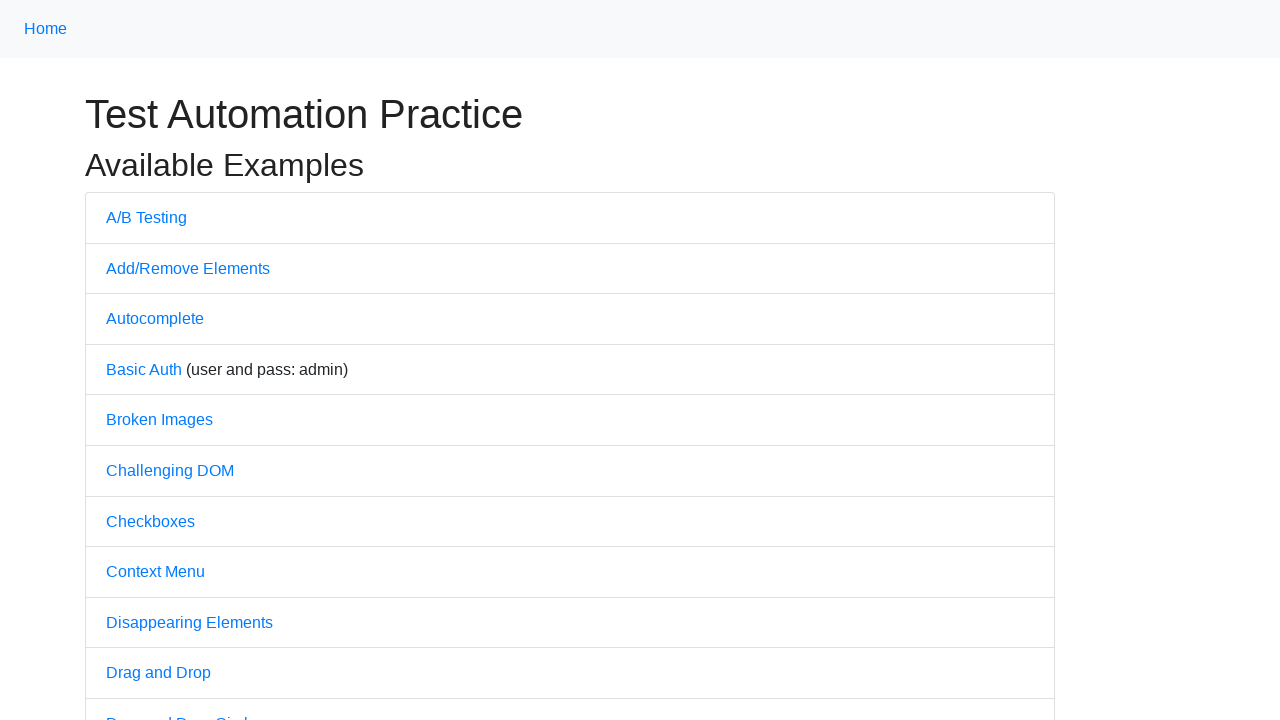

Located the CYDEO link element
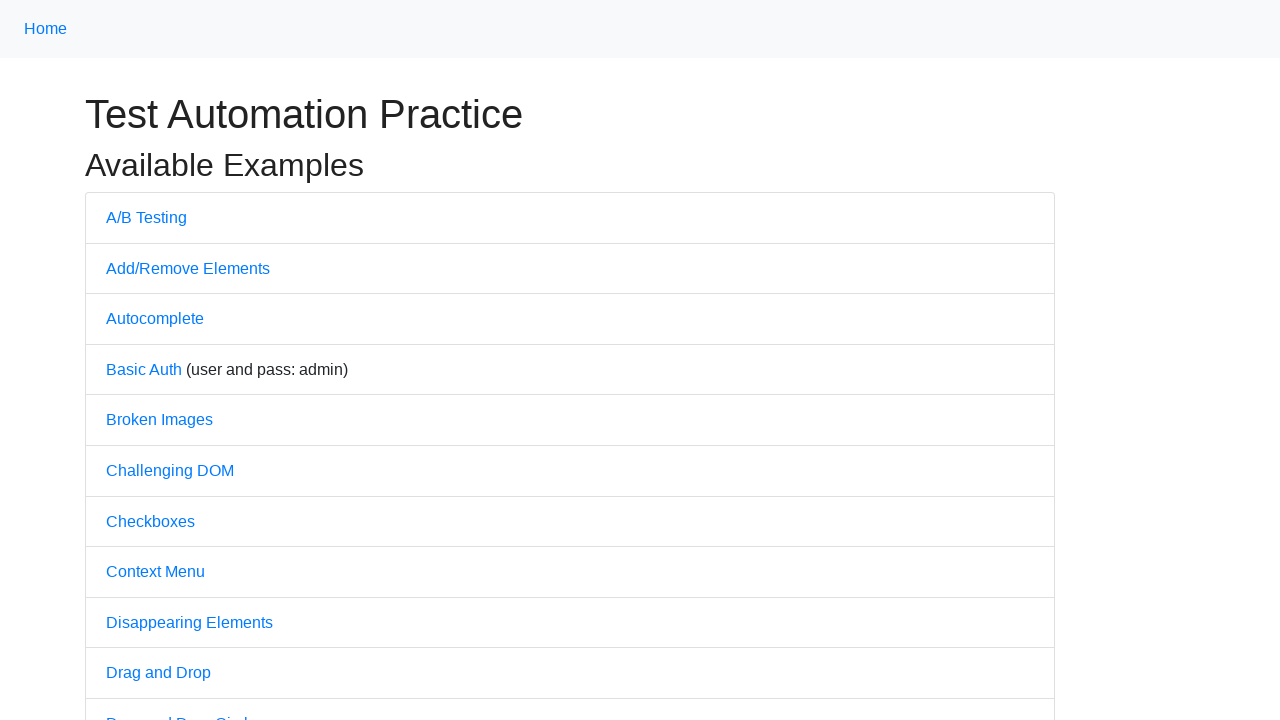

Scrolled down to bring CYDEO link element into view
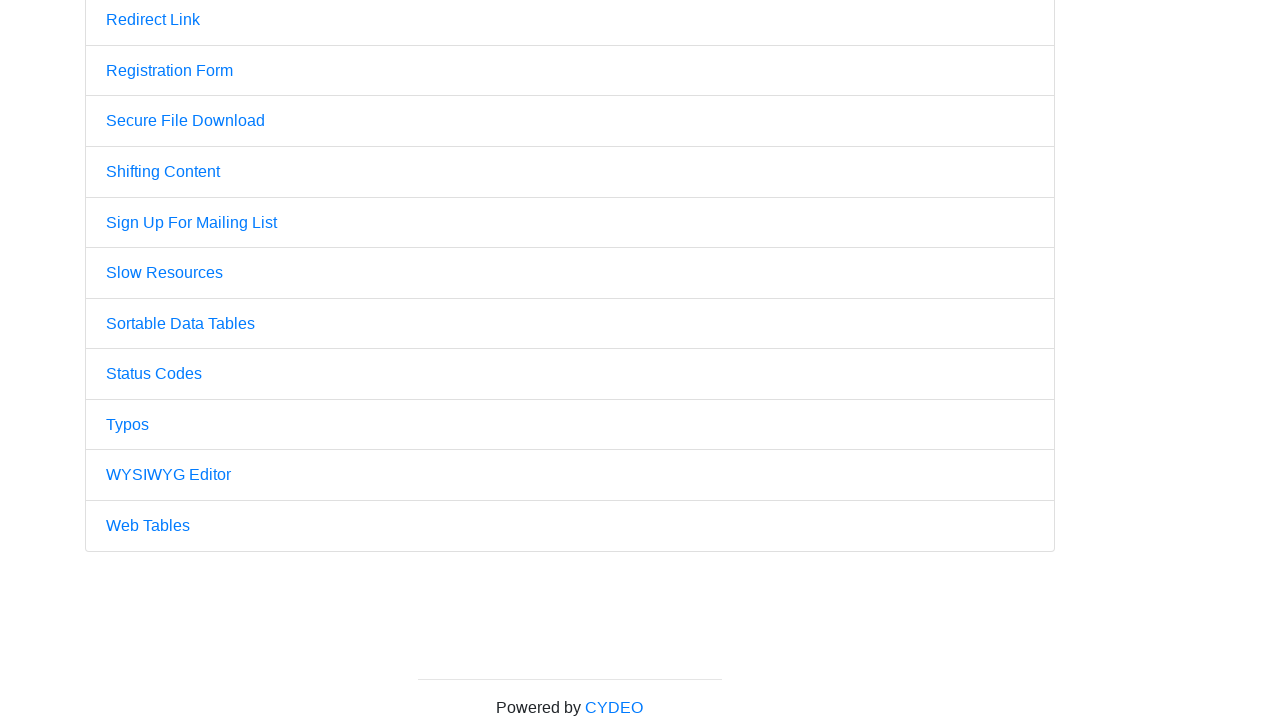

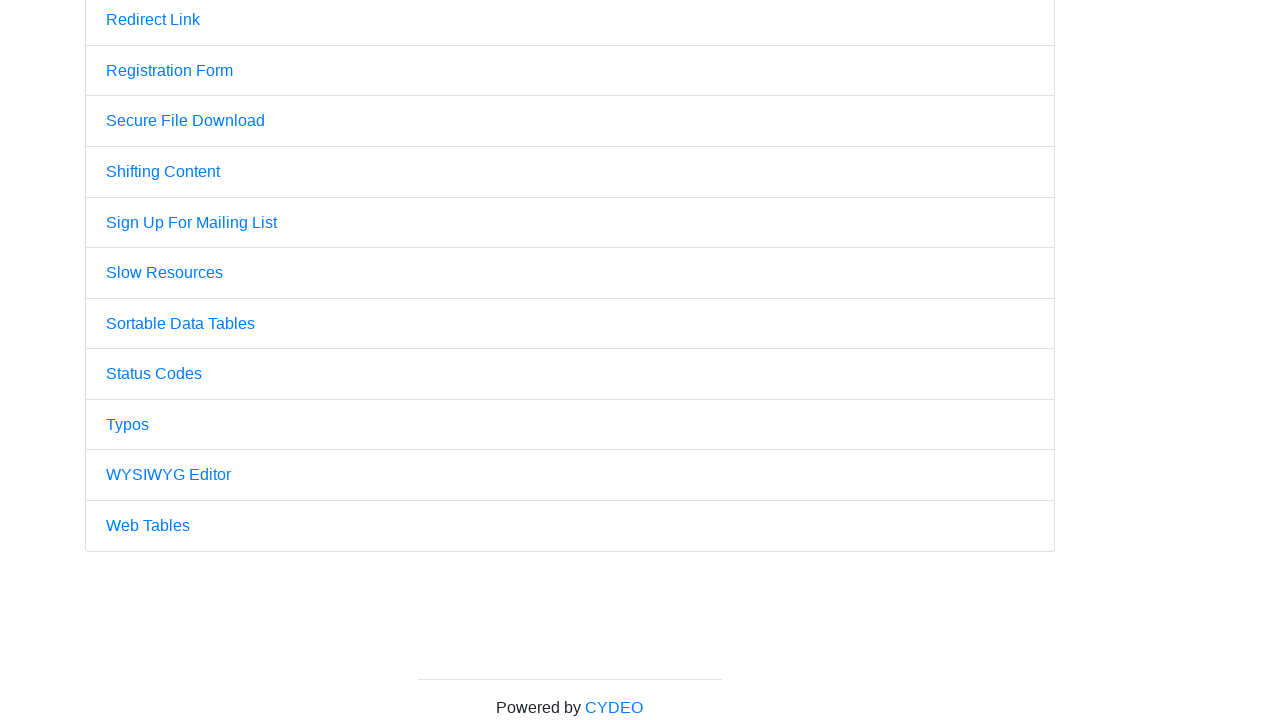